Tests successful user registration by filling out a complete registration form with personal details, contact information, preferences, and password, then verifying the registration confirmation is displayed.

Starting URL: https://anatoly-karpovich.github.io/demo-registration-form/

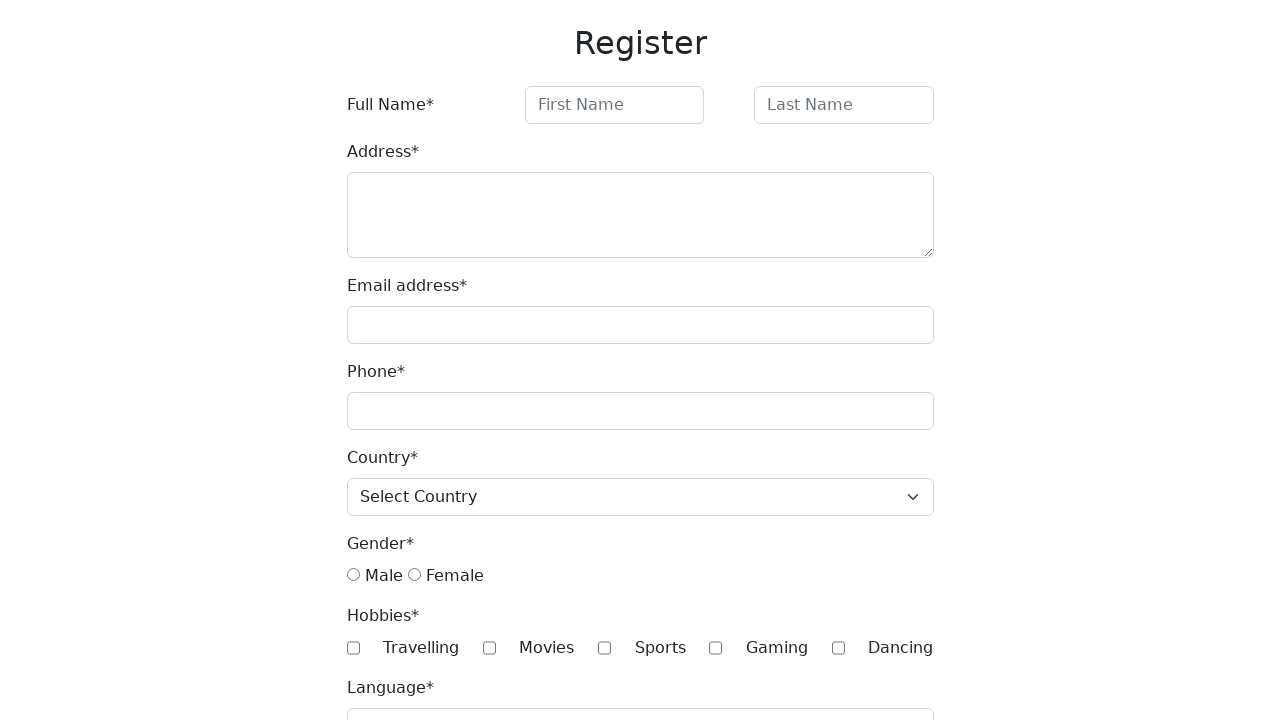

Filled first name field with 'Борис' on #firstName
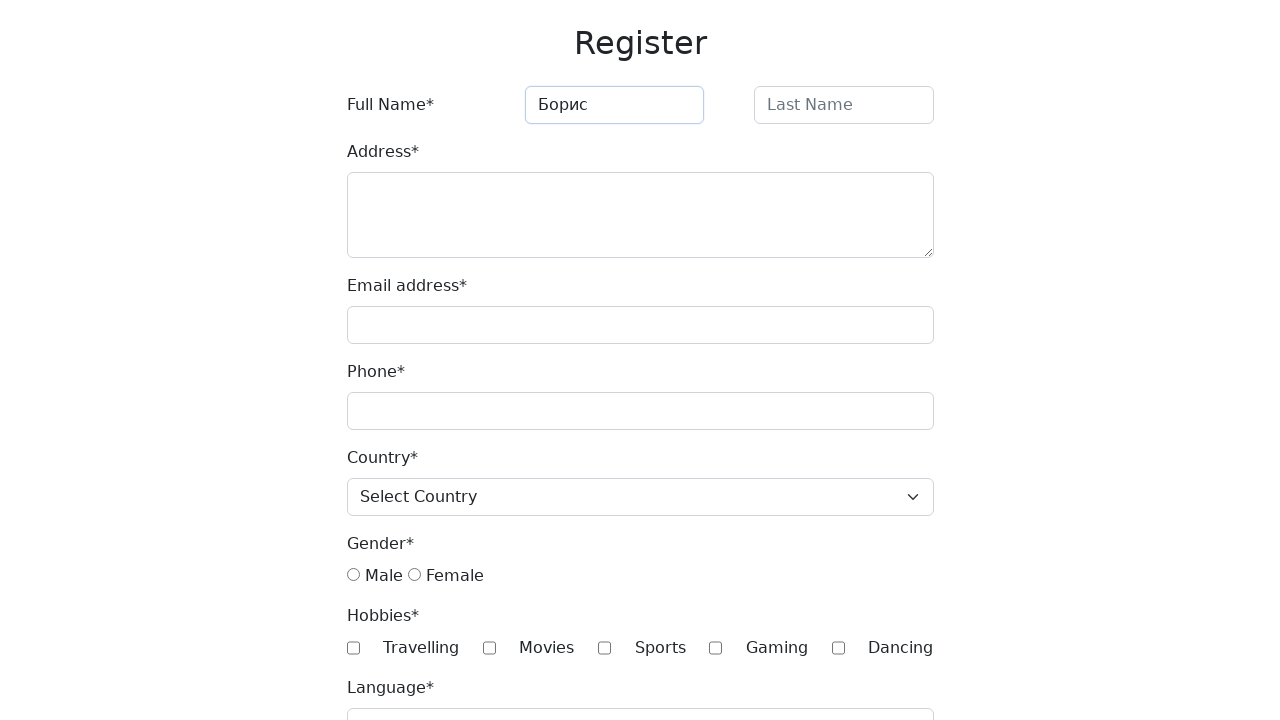

Filled last name field with 'Бритва' on #lastName
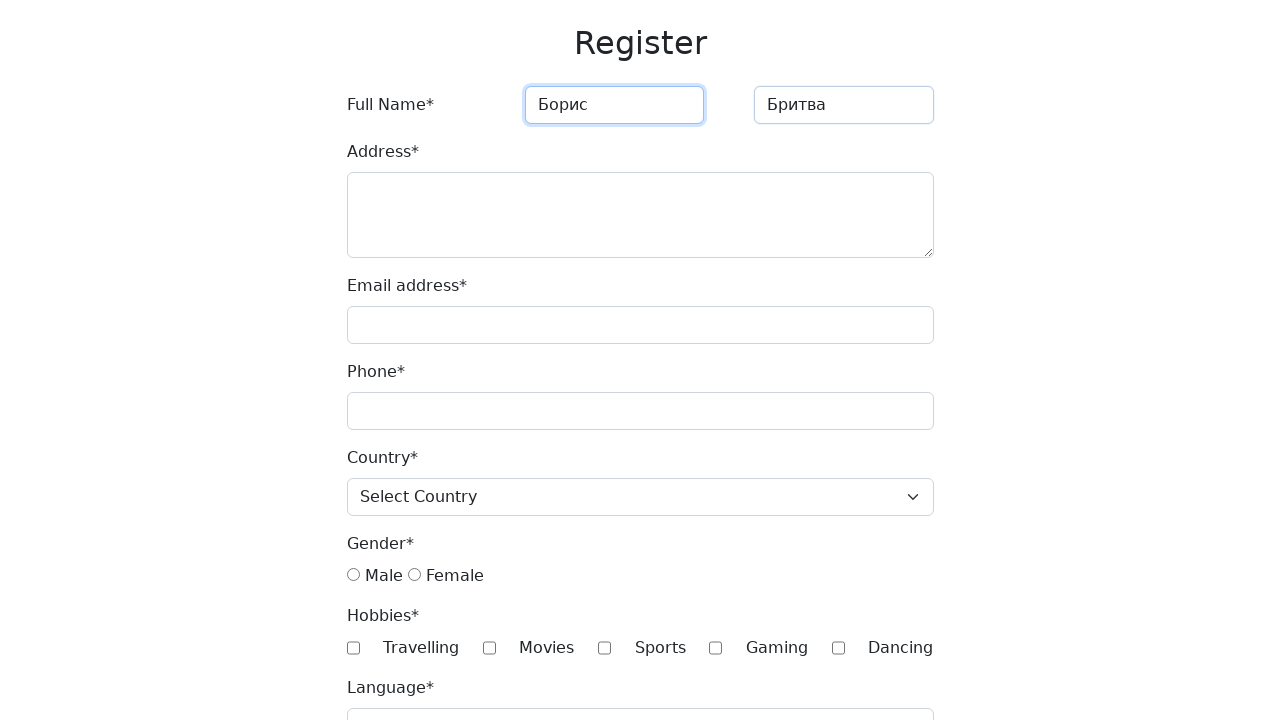

Filled address field with 'ул. Чехова, д. 12, Санкт-Петербург' on #address
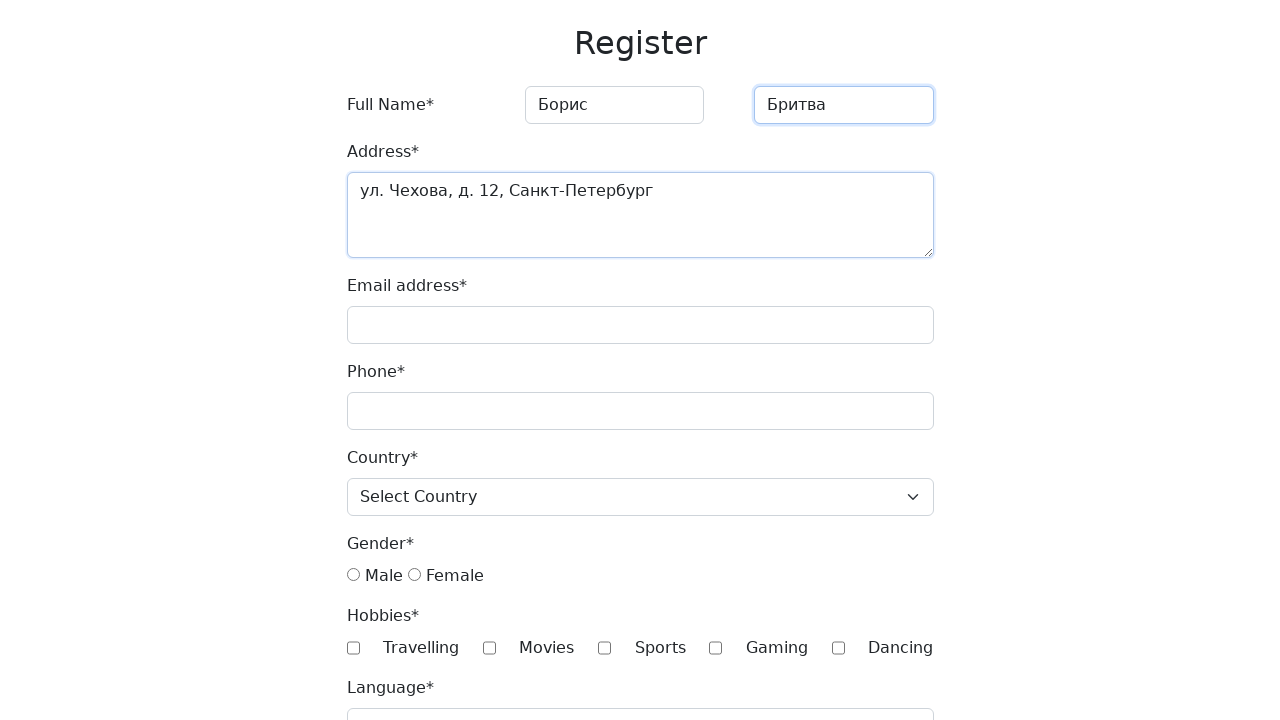

Filled email field with 'b.razer@gmail.com' on #email
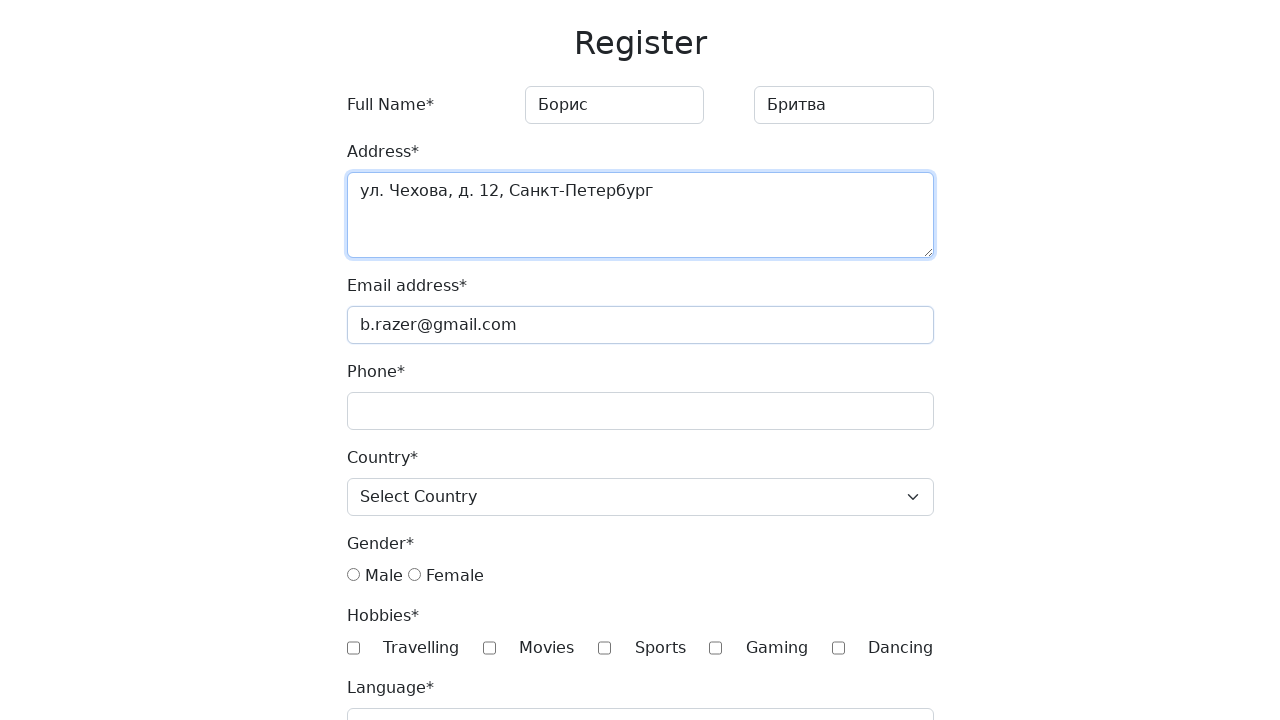

Filled phone field with '+8 800 555 35 35' on #phone
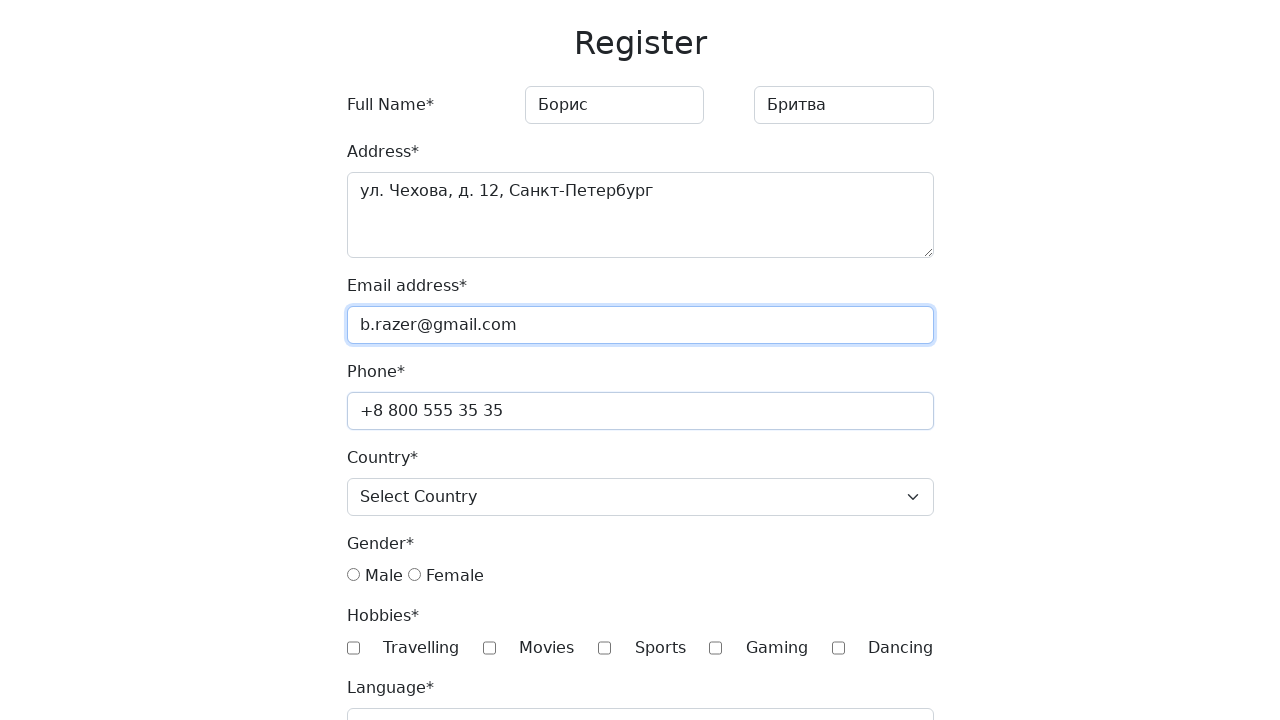

Selected 'USA' from country dropdown on #country
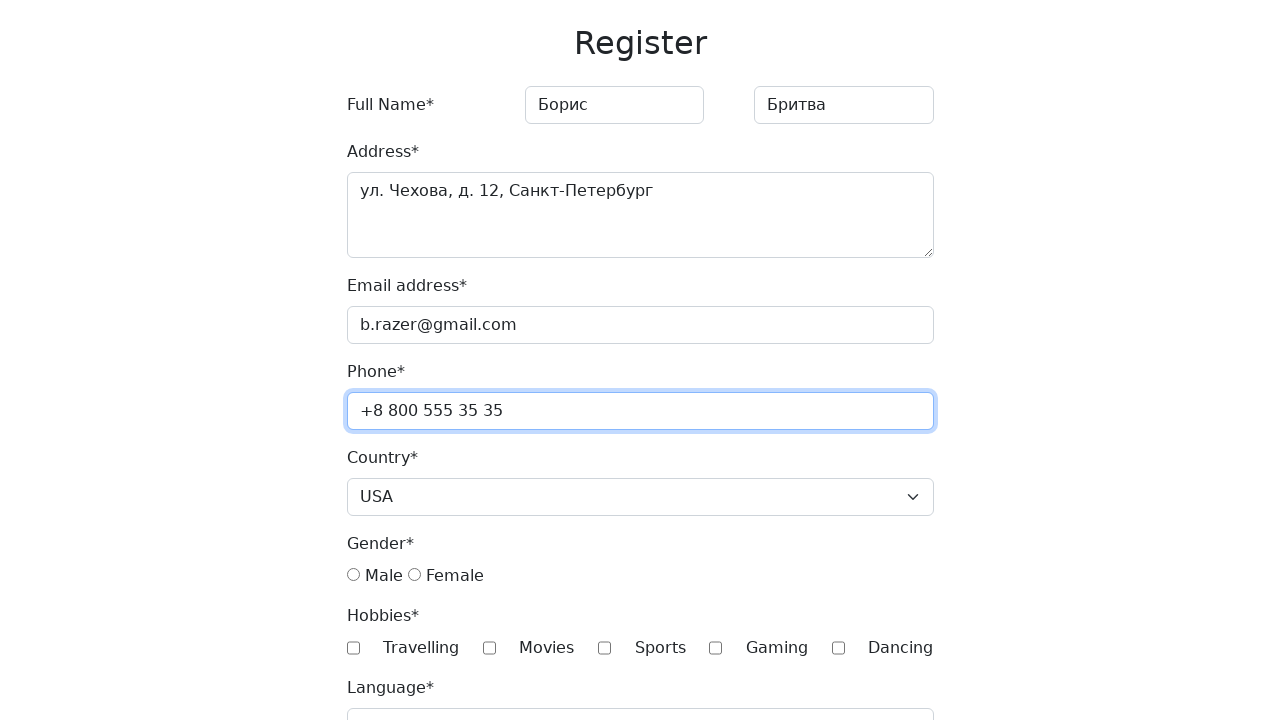

Selected 'male' gender option at (353, 575) on xpath=//input[@name='gender'][@value='male']
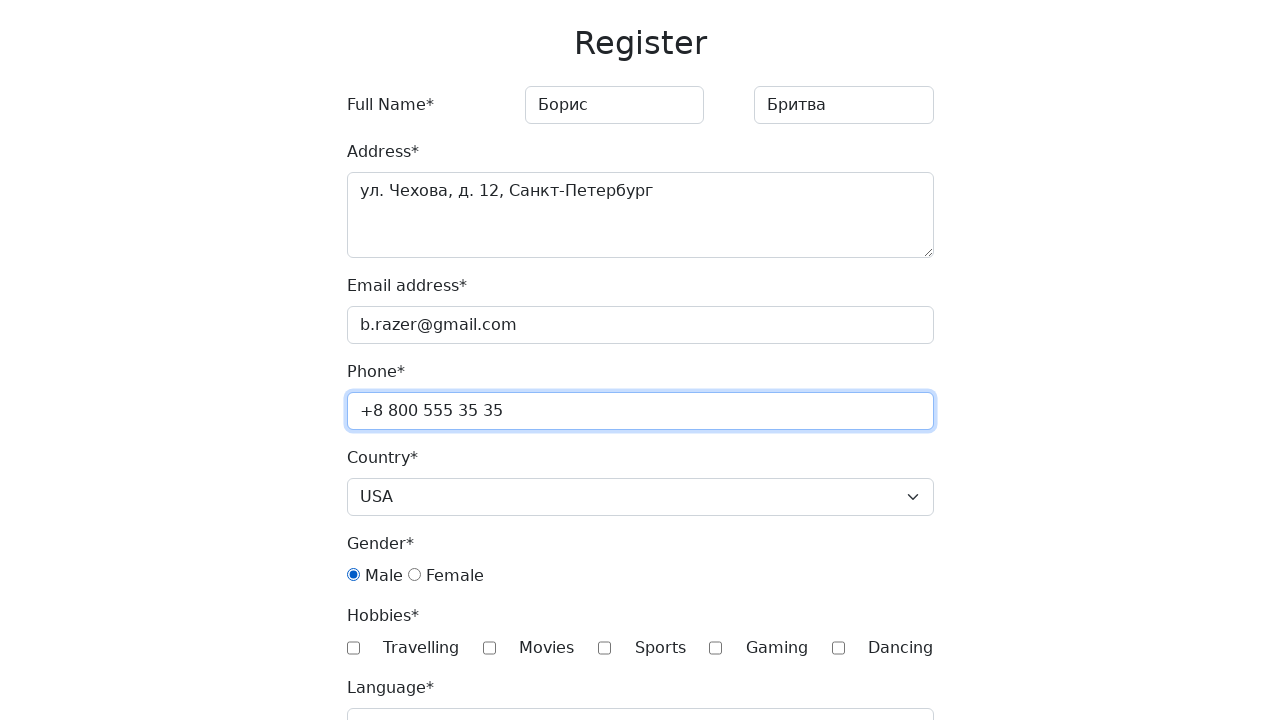

Checked 'Travelling' hobby at (353, 648) on xpath=//input[@class='hobby' and @value='Travelling']
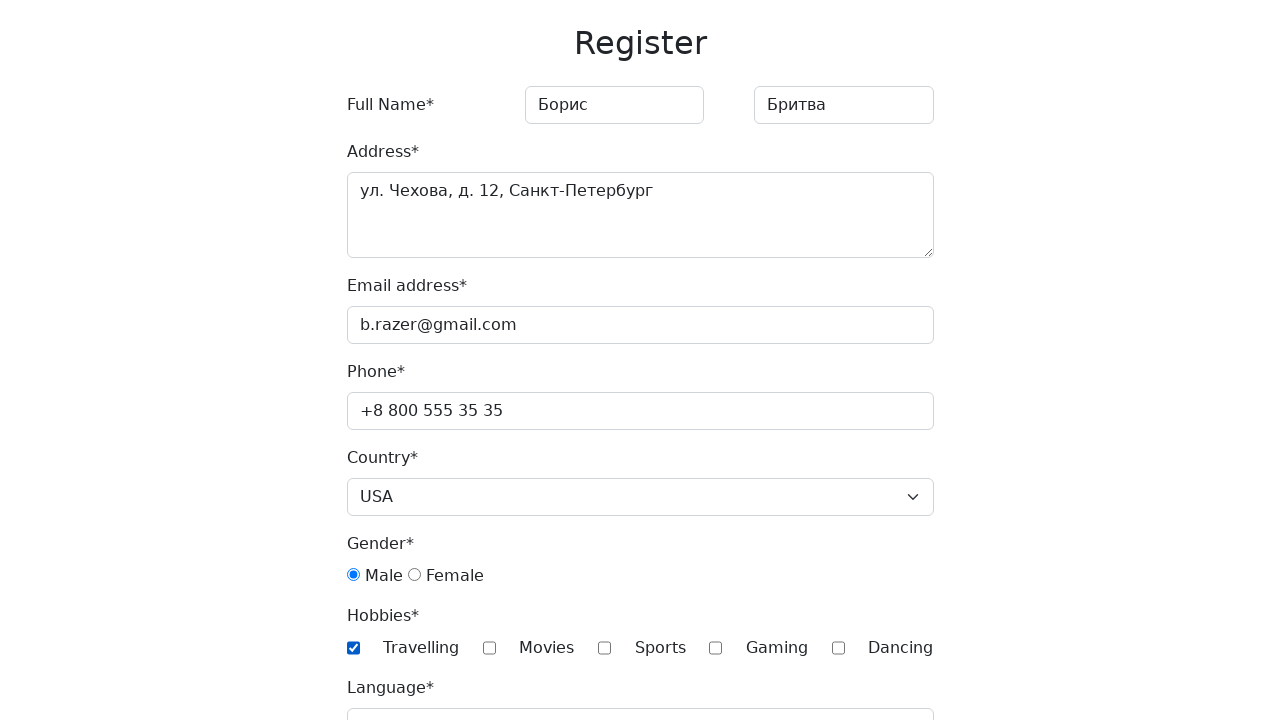

Checked 'Movies' hobby at (489, 648) on xpath=//input[@class='hobby' and @value='Movies']
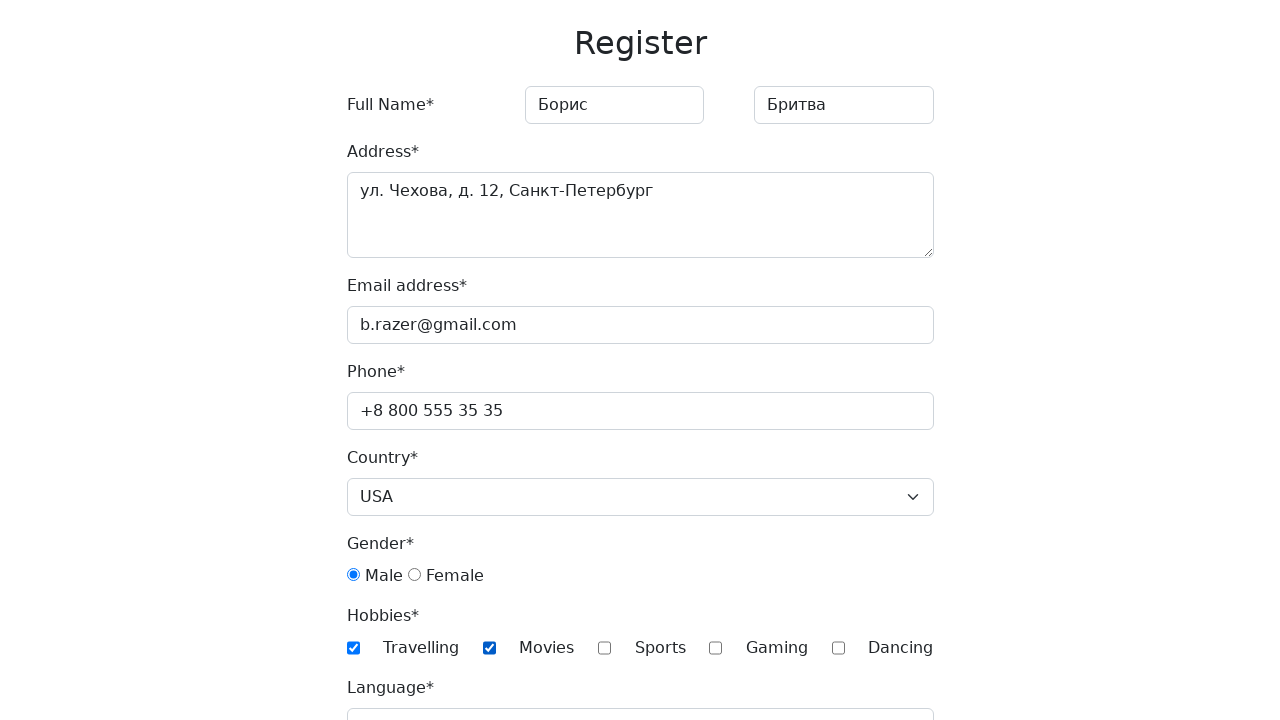

Checked 'Sports' hobby at (605, 648) on xpath=//input[@class='hobby' and @value='Sports']
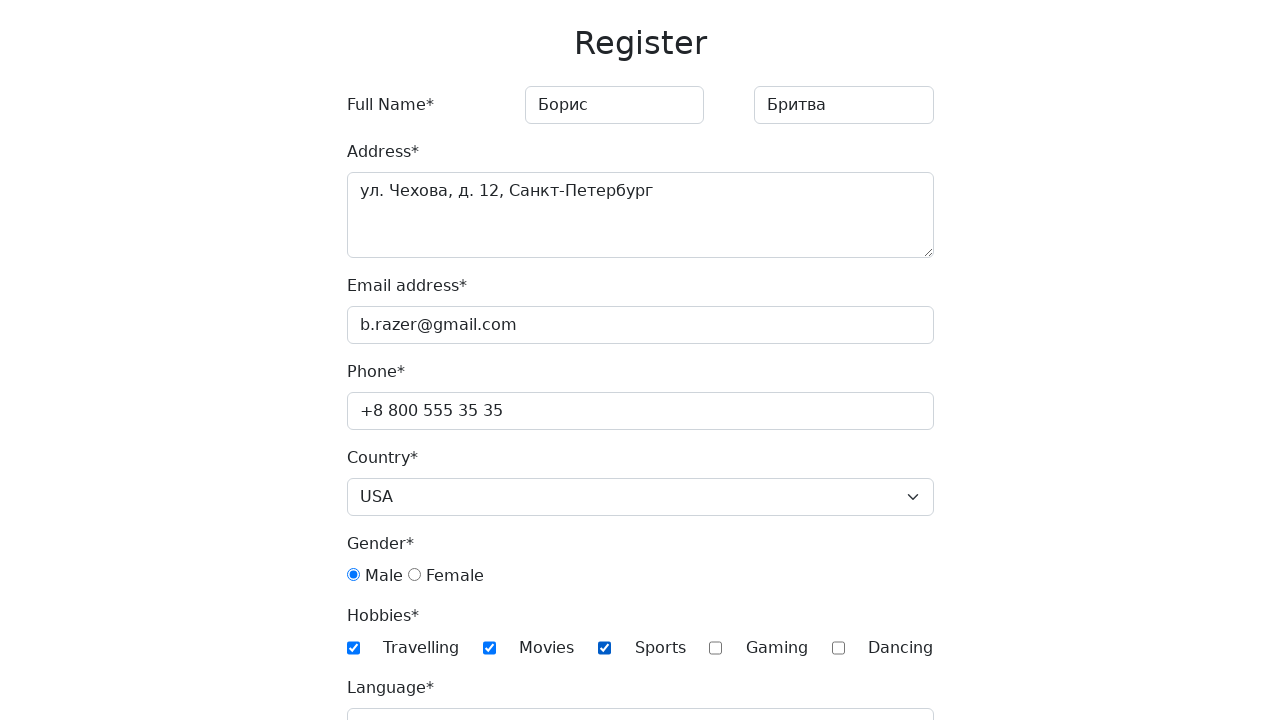

Filled language field with 'English, Русский' on #language
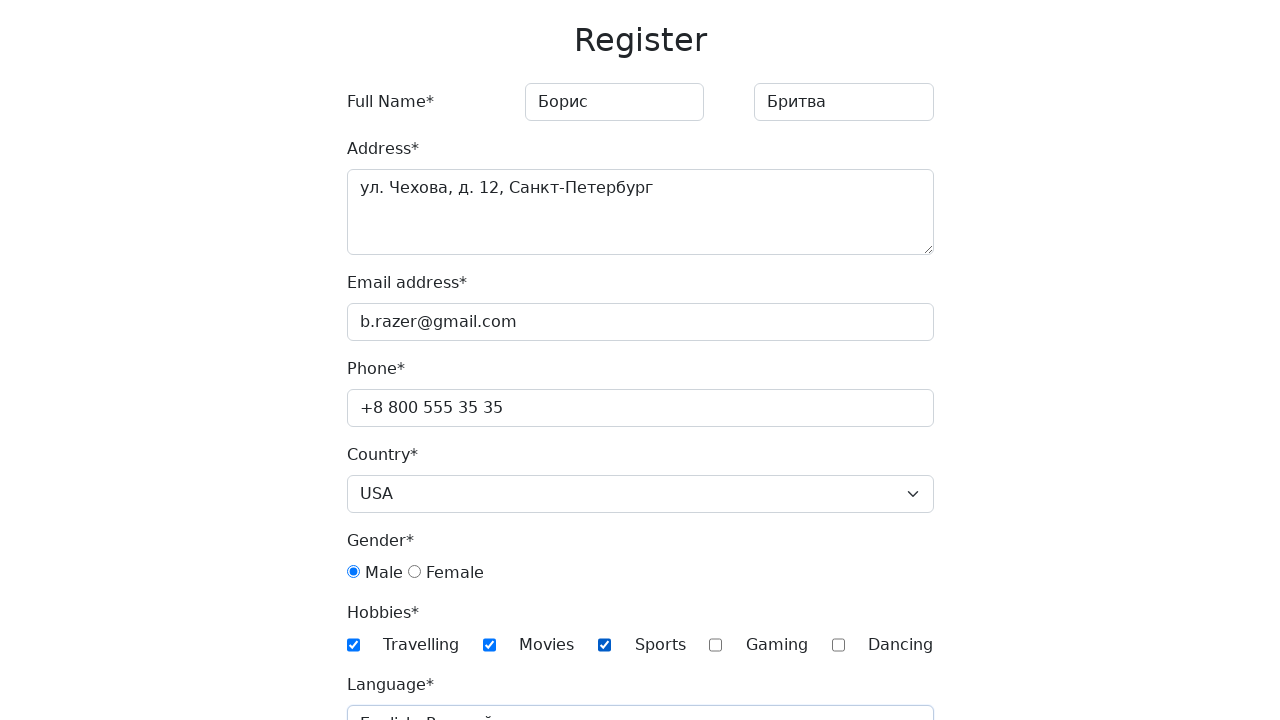

Selected 'JavaScript' and 'Python' skills on #skills
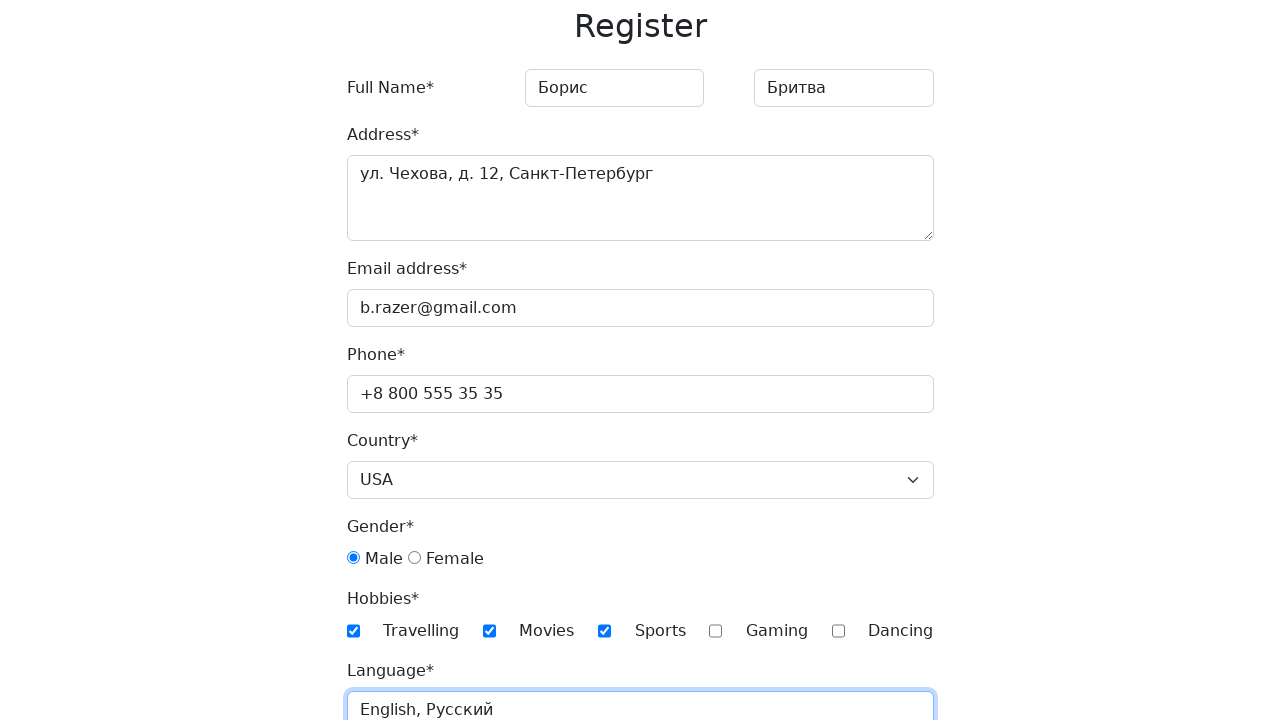

Selected year '1980' for date of birth on #year
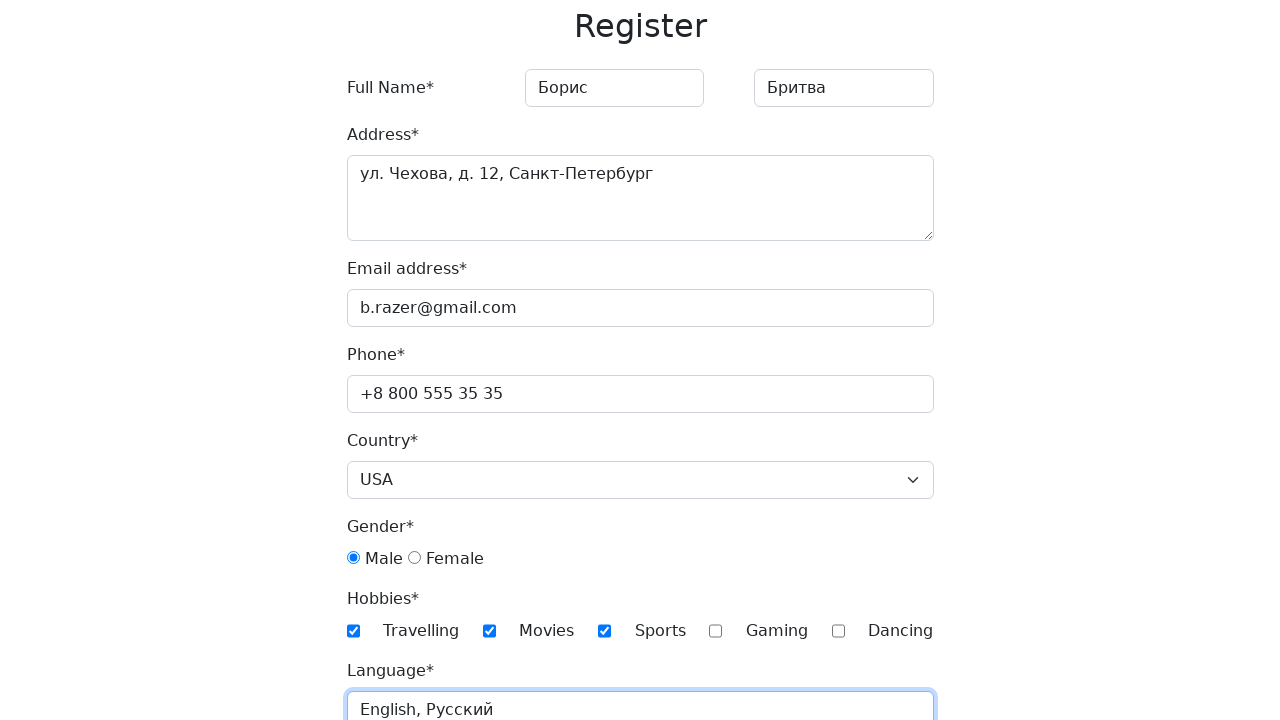

Selected month 'August' for date of birth on #month
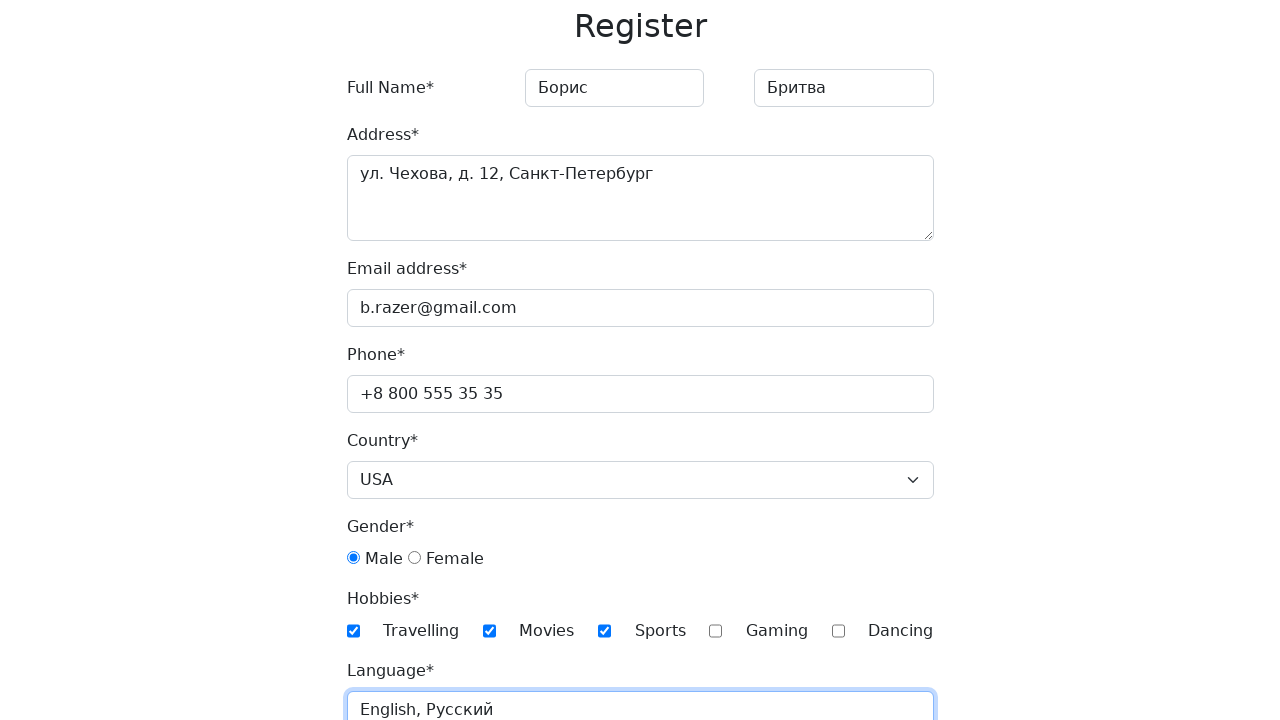

Selected day '10' for date of birth on #day
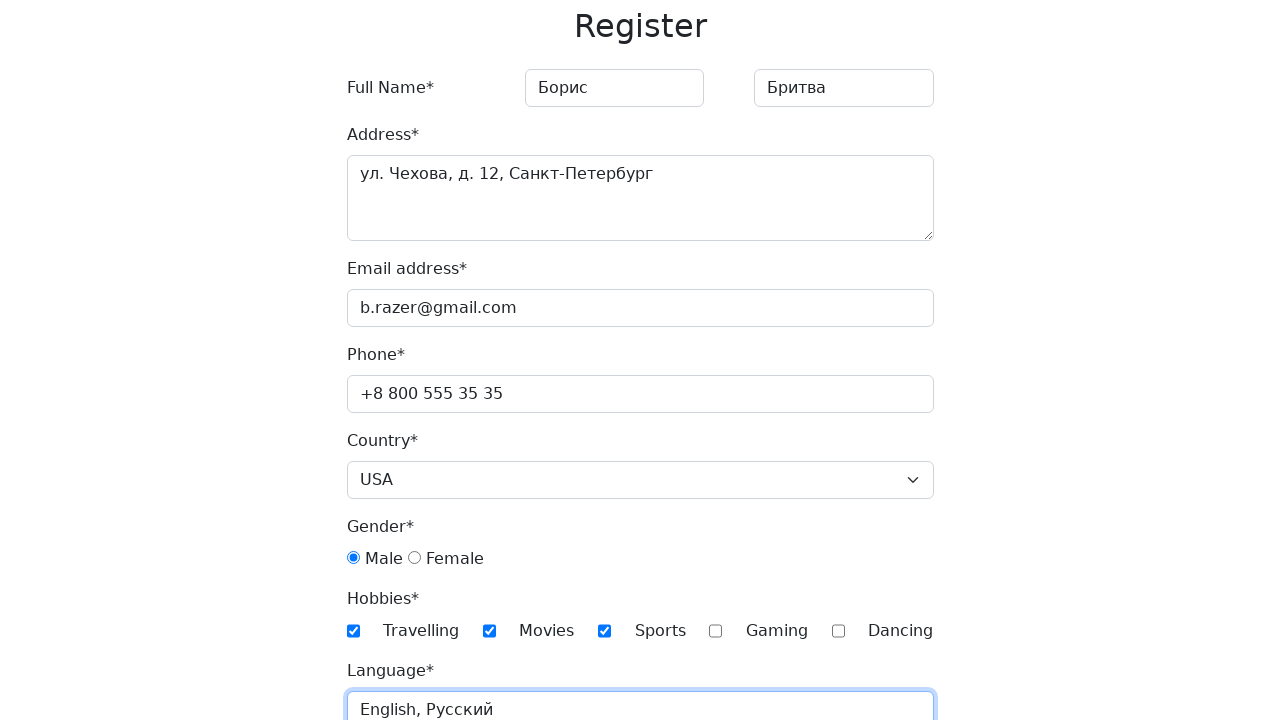

Filled password field with 'Qwerty12345' on #password
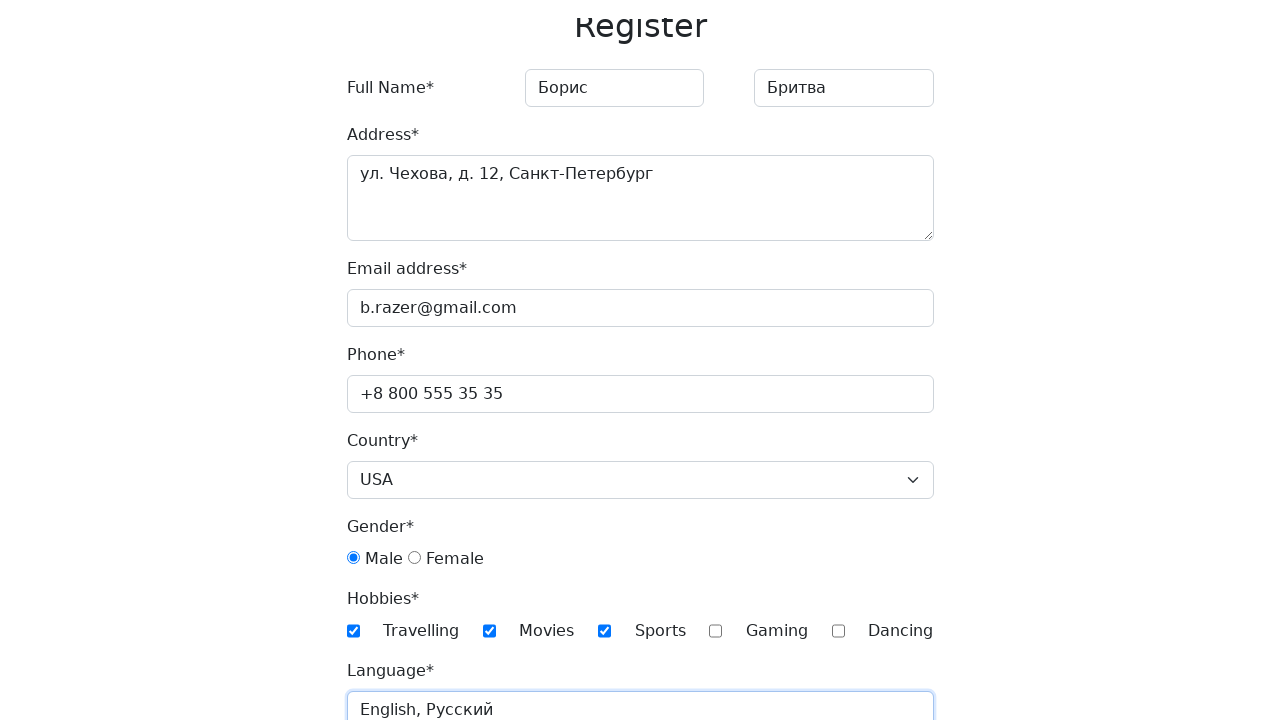

Filled password confirmation field with 'Qwerty12345' on #password-confirm
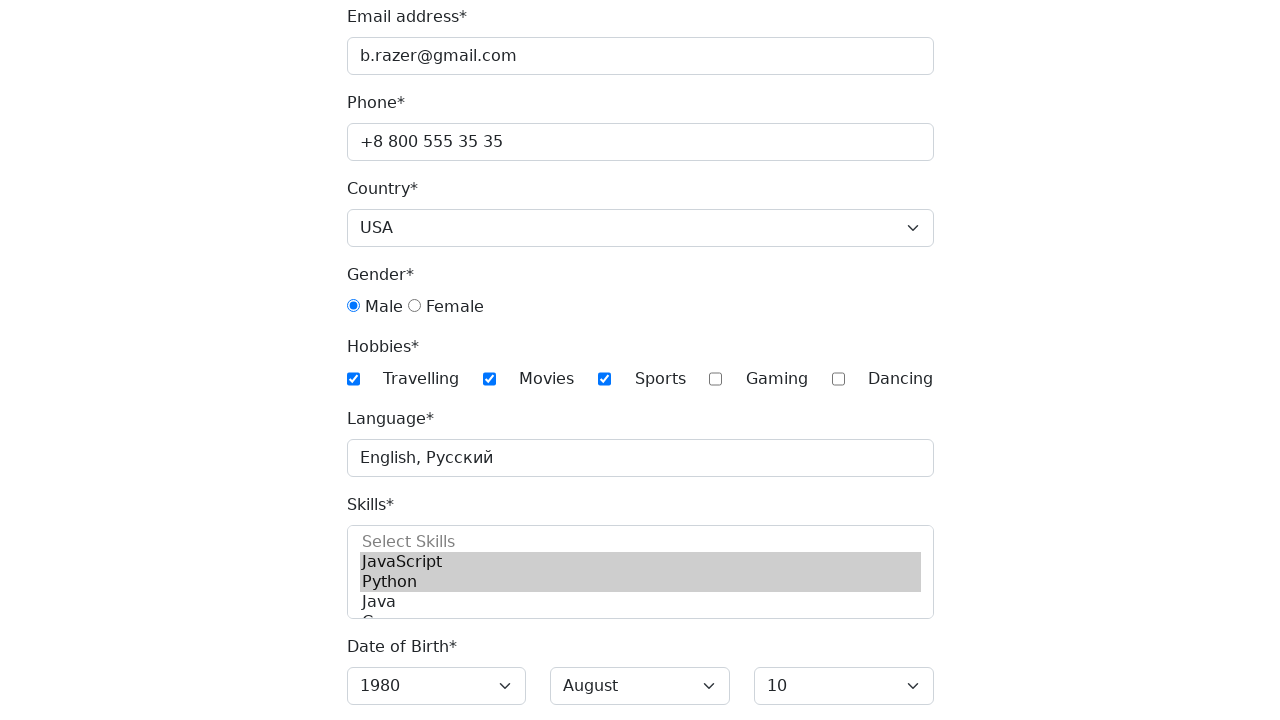

Clicked submit button to register at (388, 701) on xpath=//button[@type='submit']
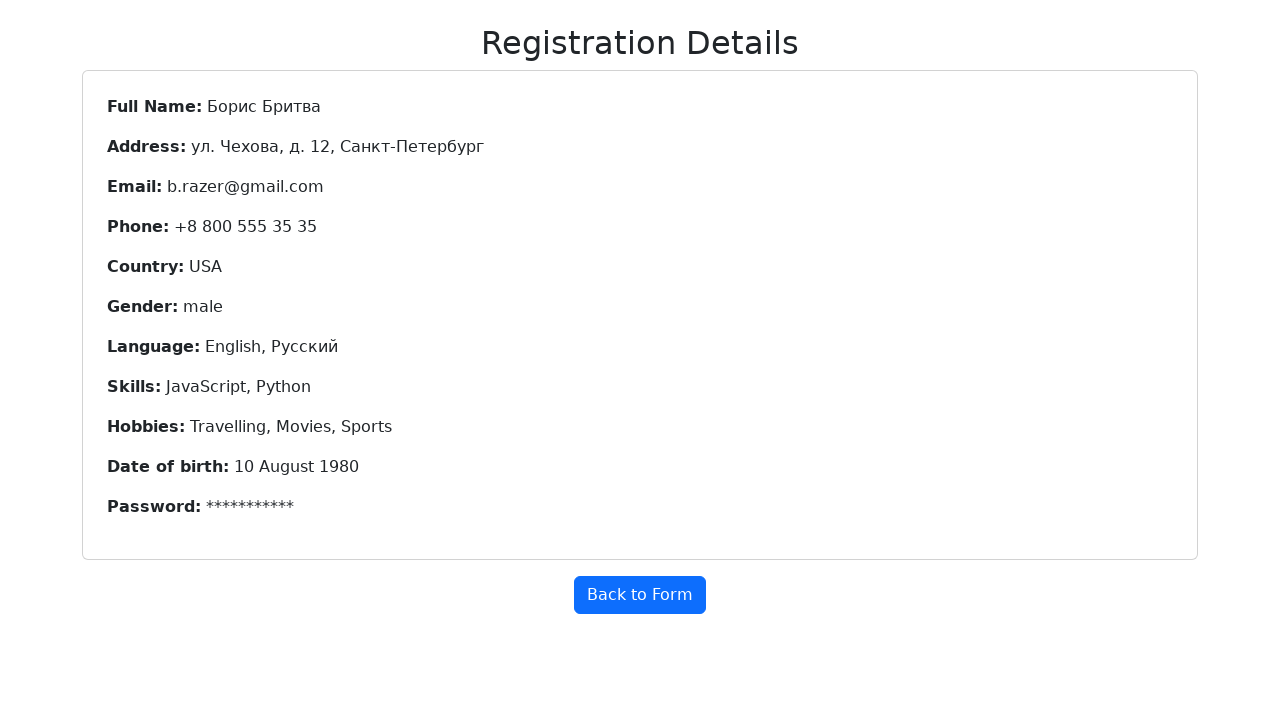

Registration confirmation message displayed successfully
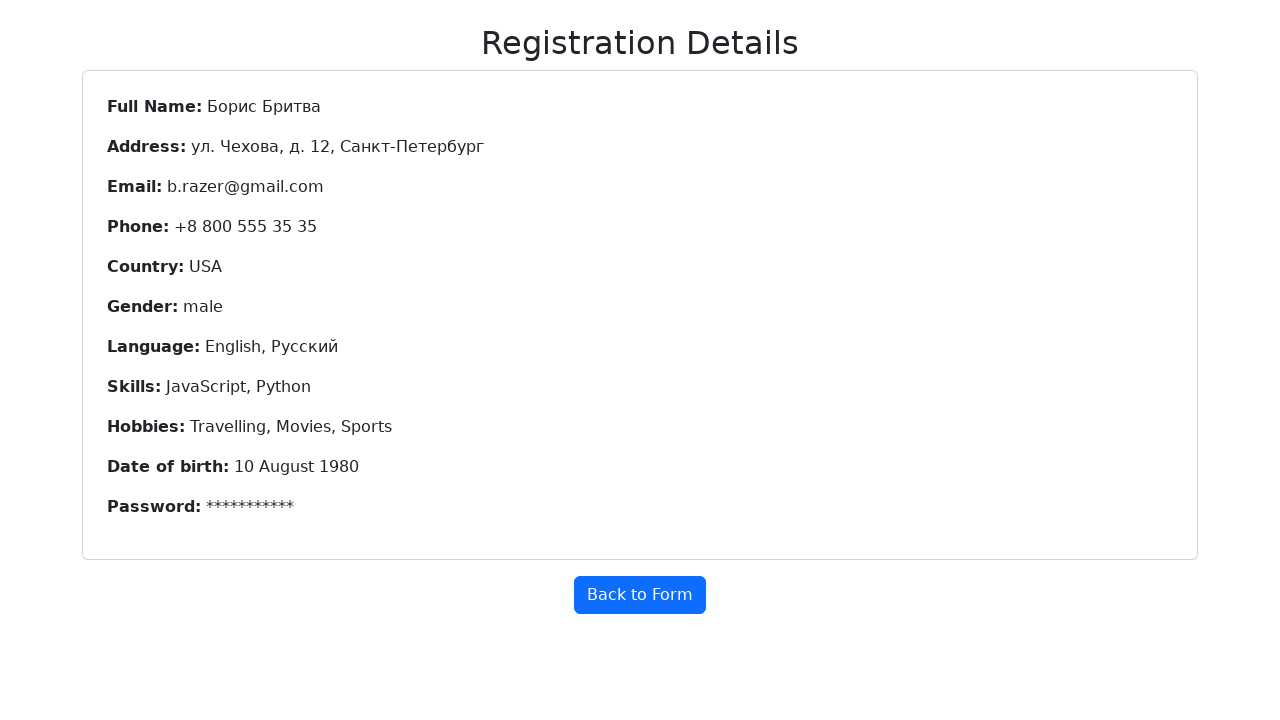

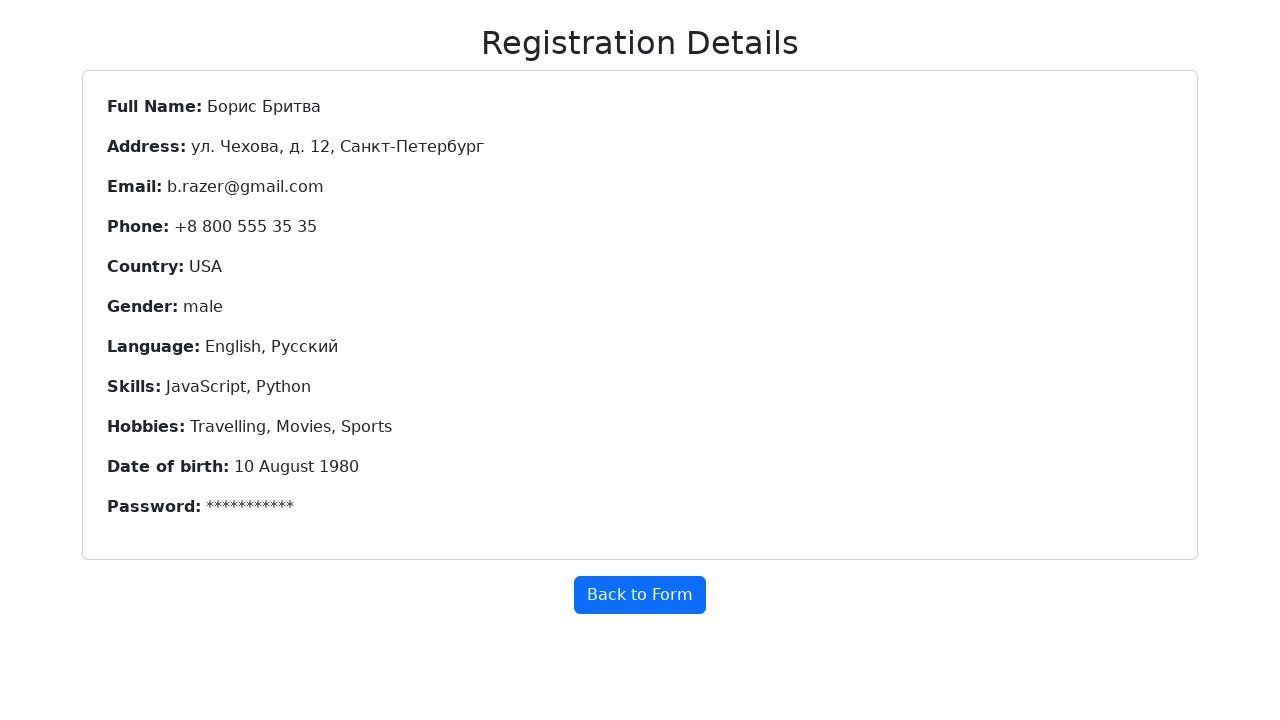